Tests checkbox and radio button interactions, including selecting specific checkbox by value, selecting radio button, and verifying element visibility

Starting URL: https://rahulshettyacademy.com/AutomationPractice/

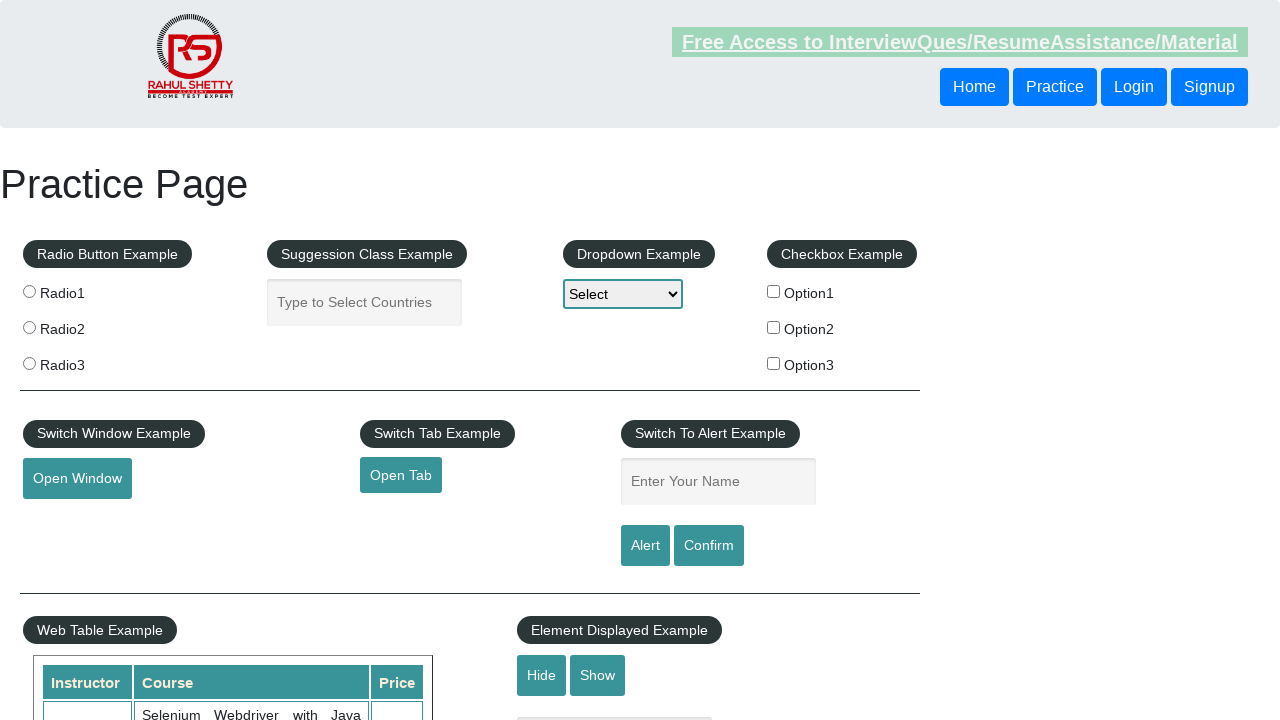

Located all checkbox elements
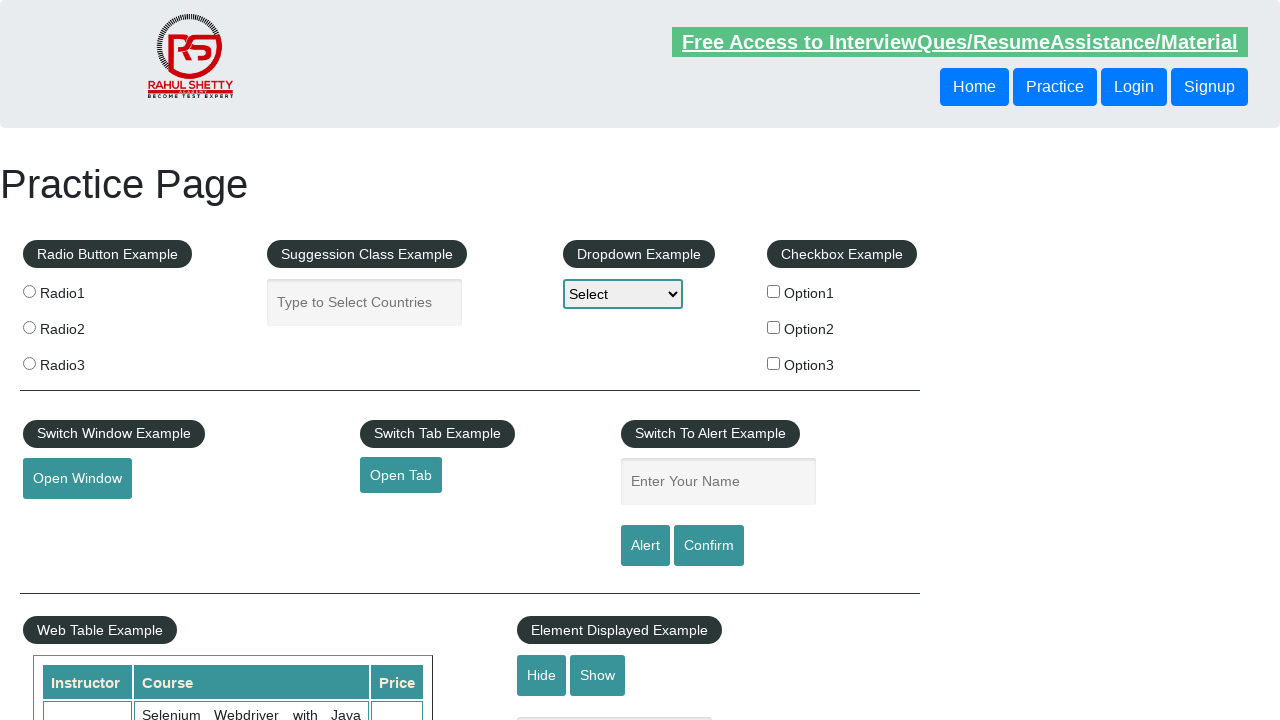

Counted 3 checkboxes
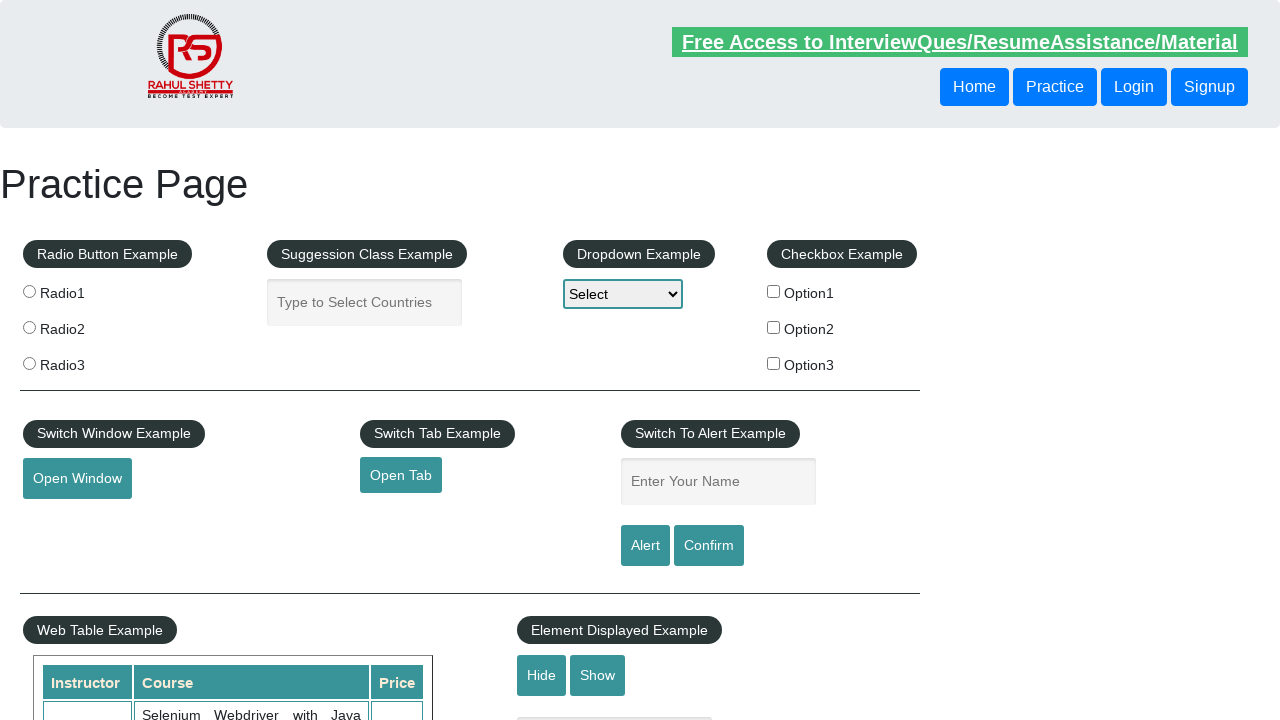

Selected checkbox at index 0
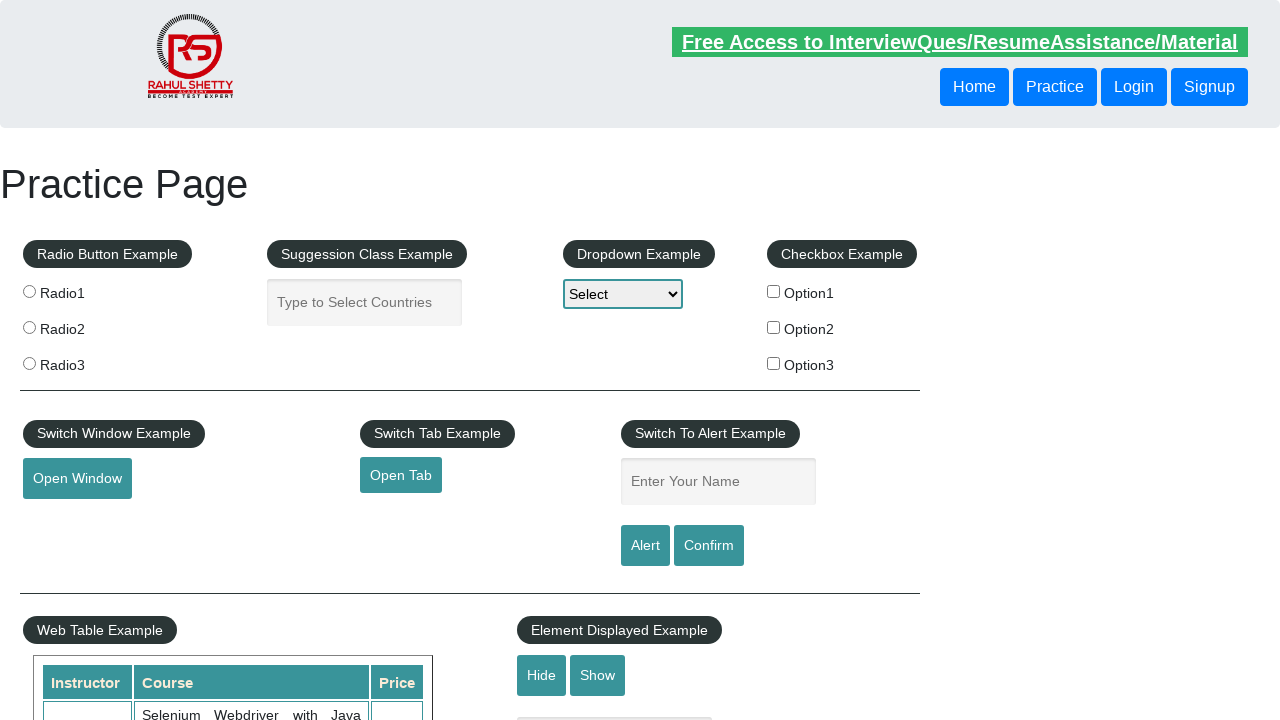

Selected checkbox at index 1
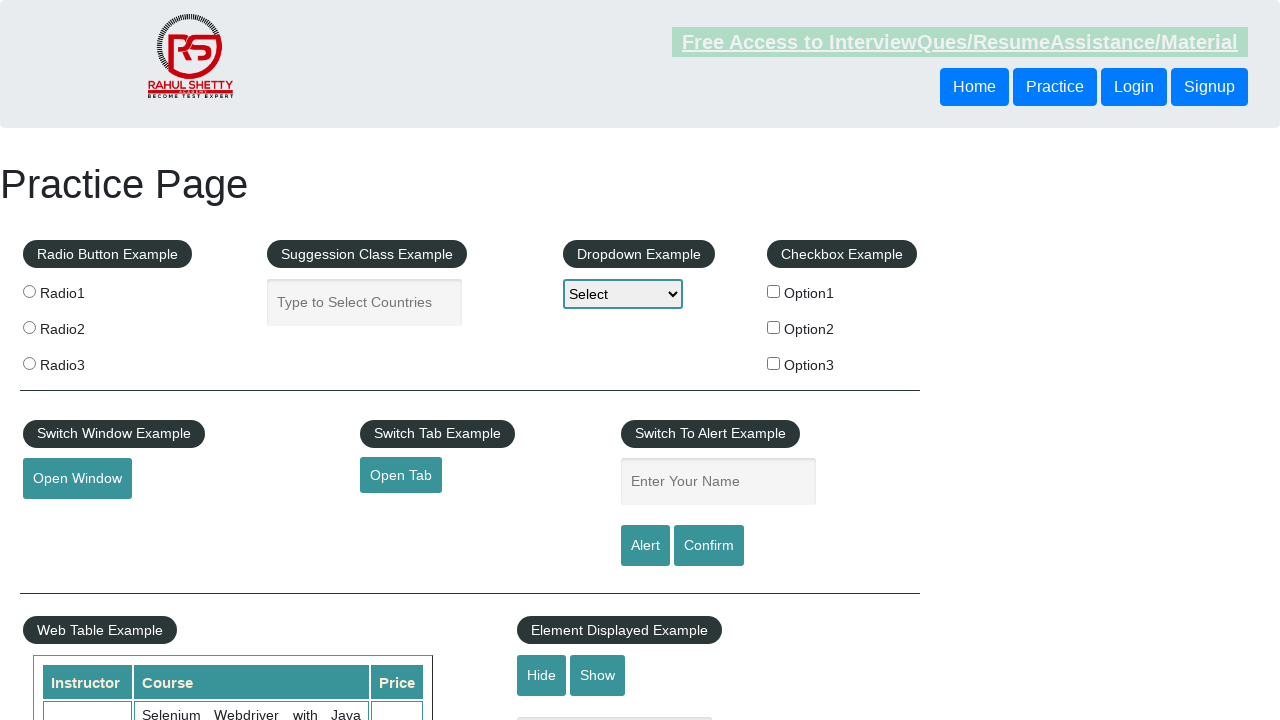

Clicked checkbox with value 'option2' at (774, 327) on input[type='checkbox'] >> nth=1
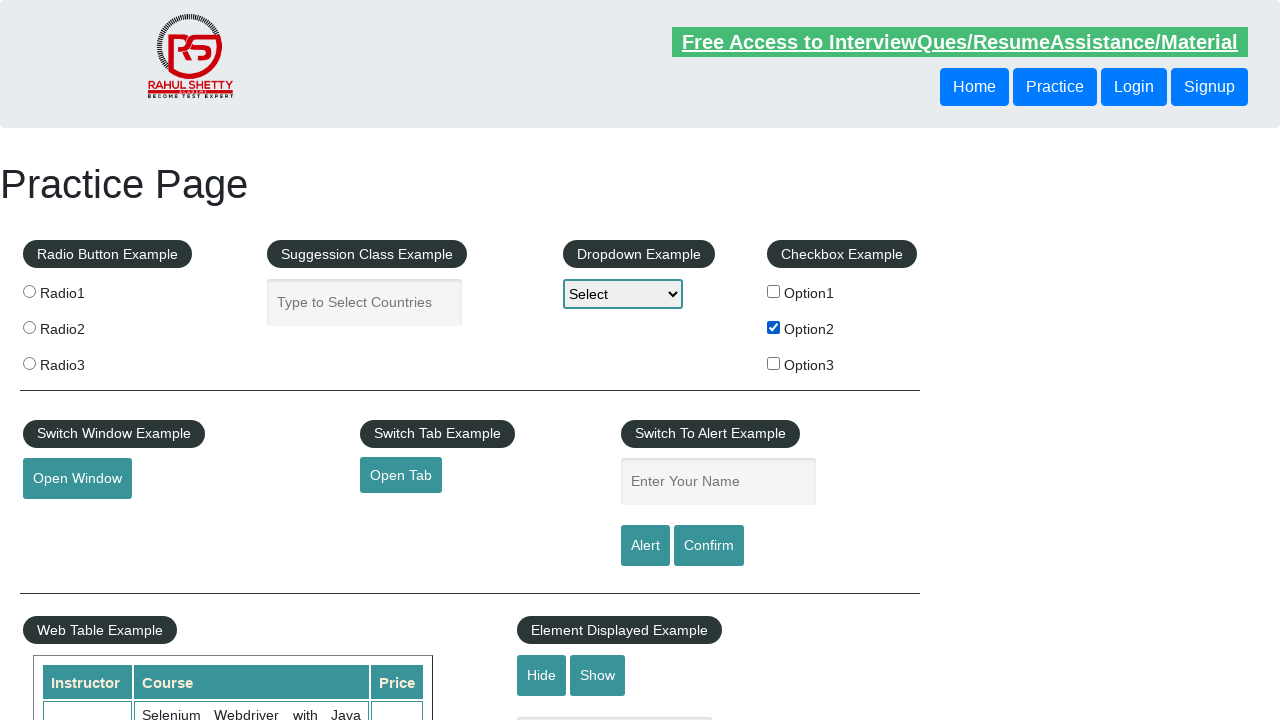

Verified that 'option2' checkbox is checked
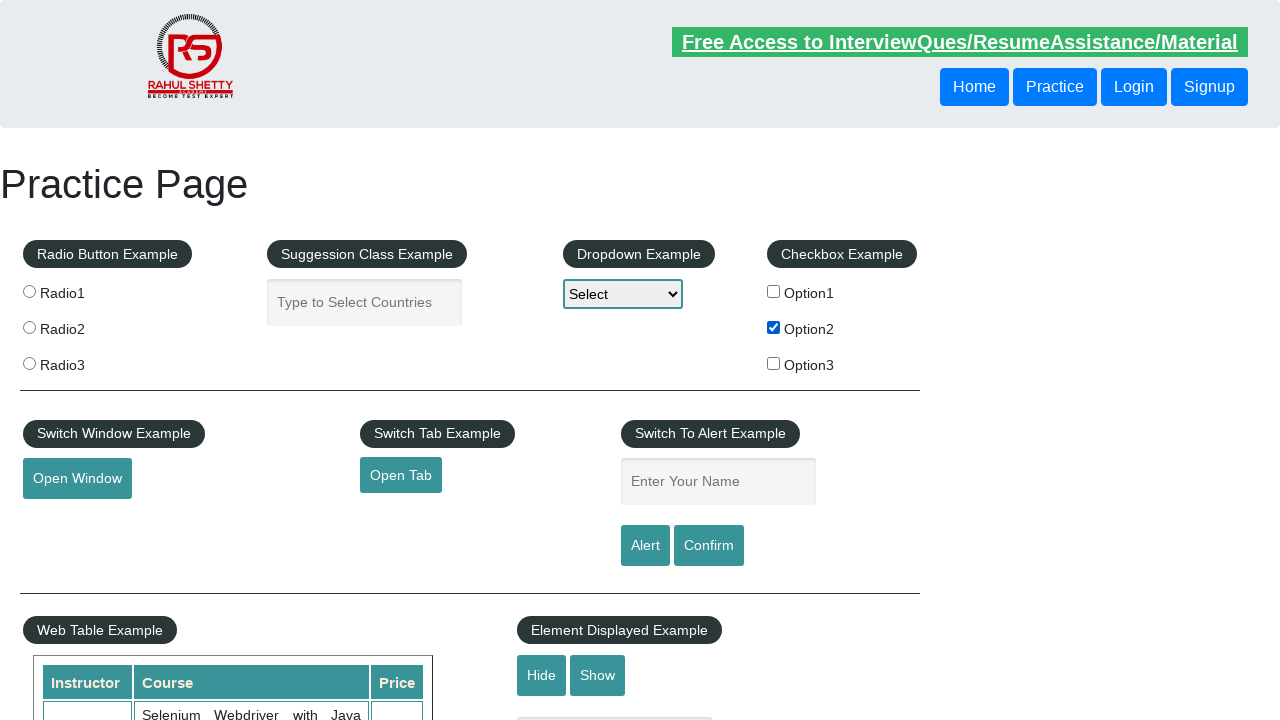

Located all radio button elements
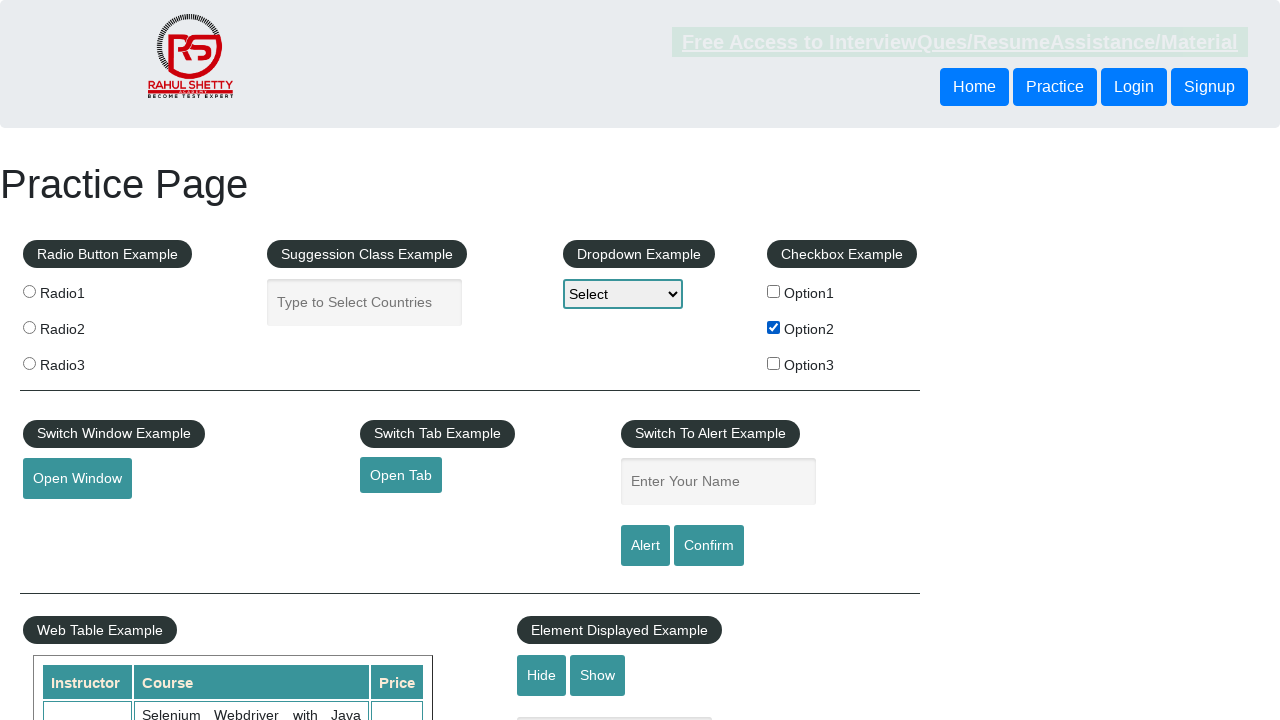

Clicked third radio button at (29, 363) on input[name='radioButton'] >> nth=2
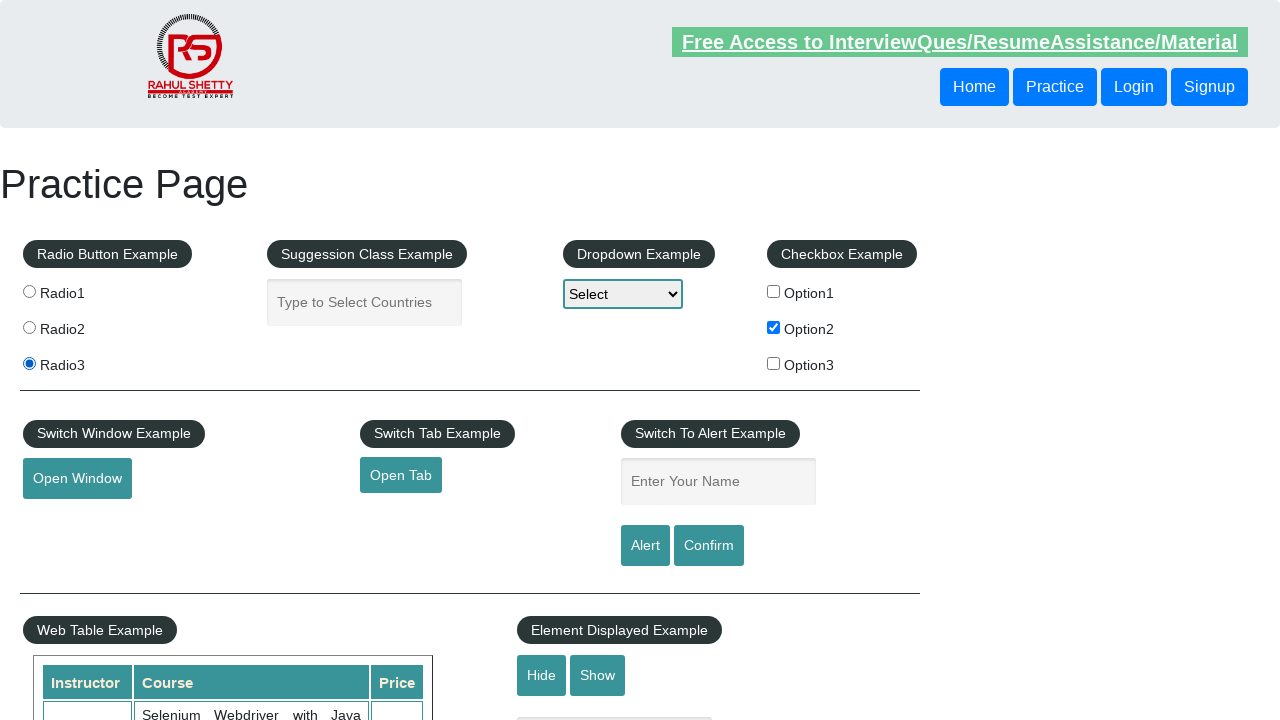

Verified that third radio button is checked
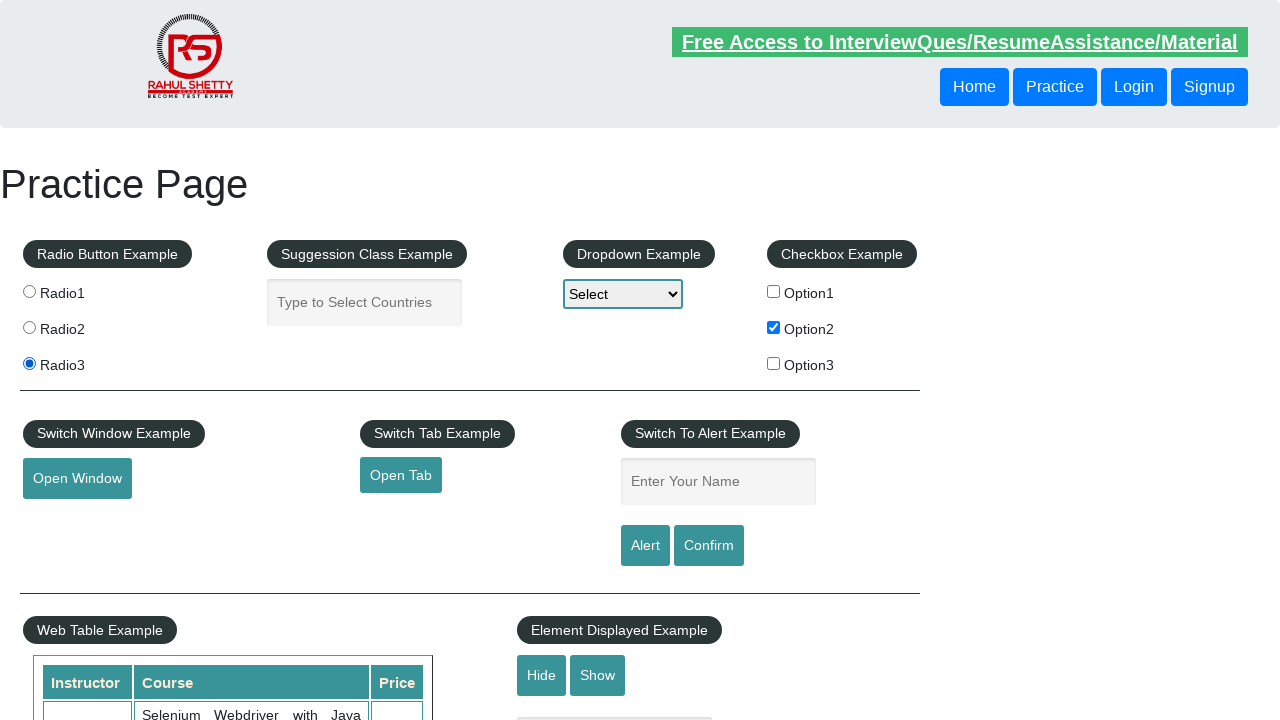

Verified that text box is visible
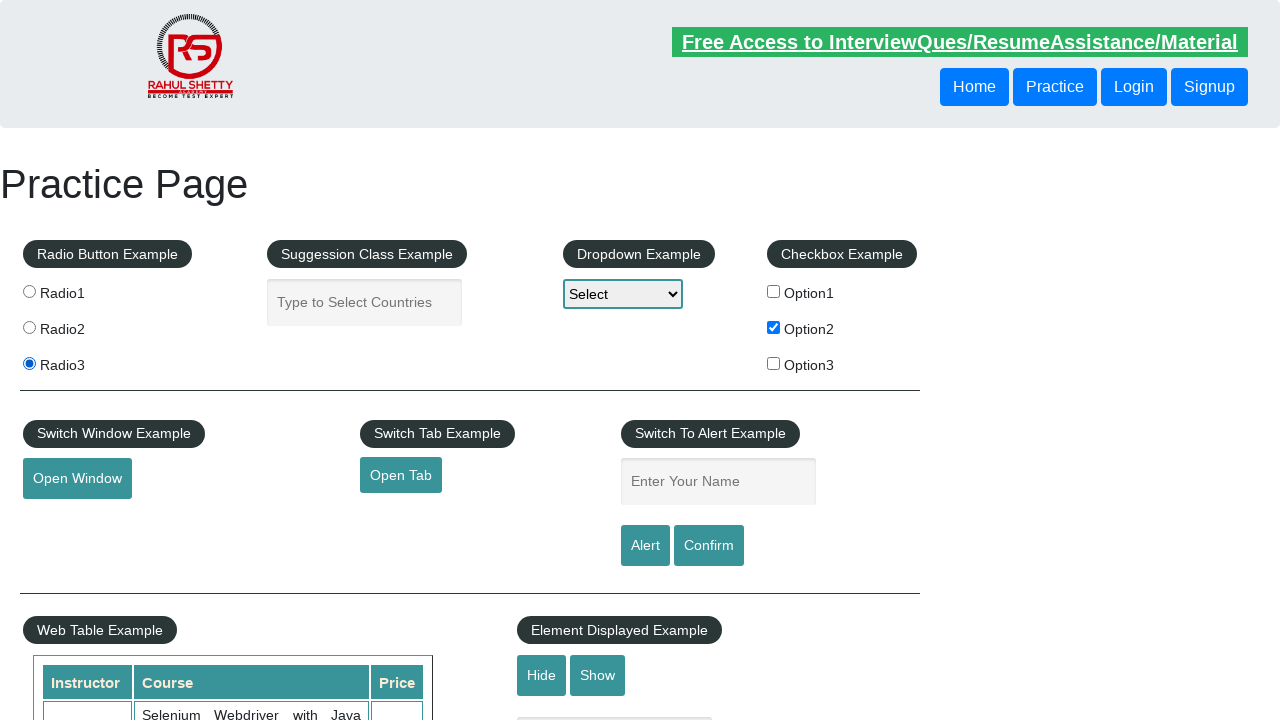

Clicked hide button to hide text box at (542, 675) on #hide-textbox
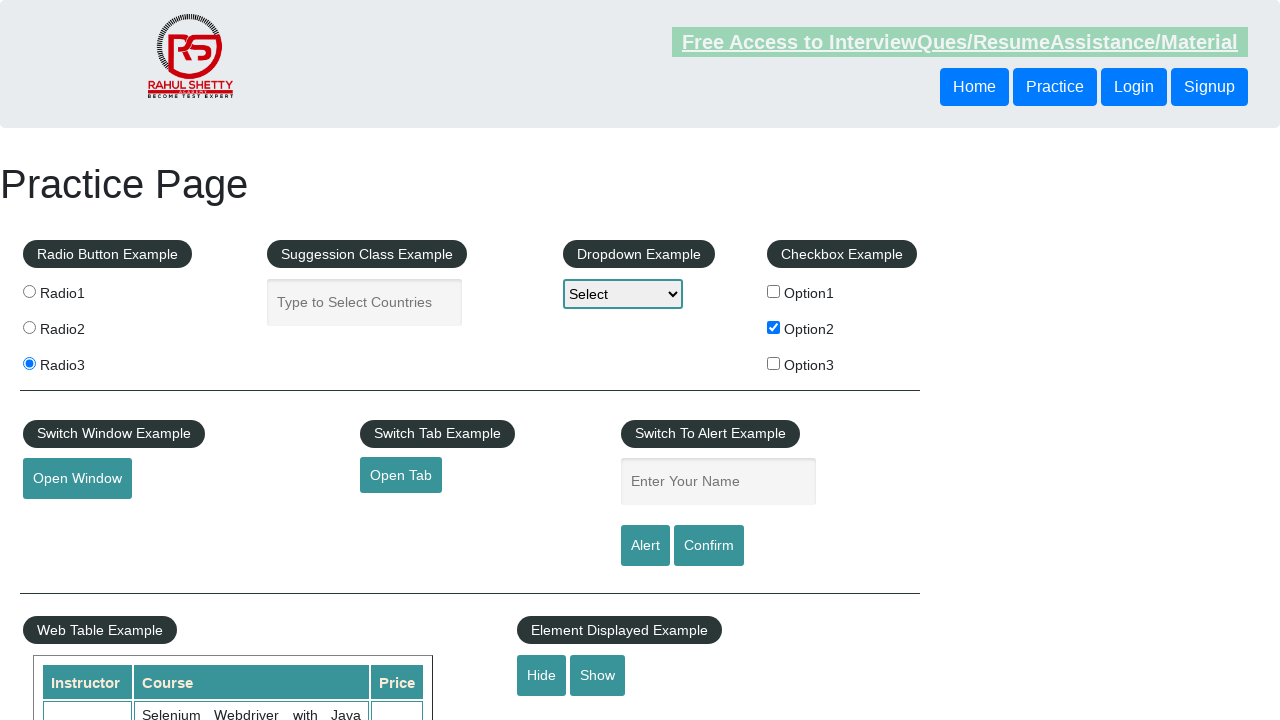

Verified that text box is now hidden
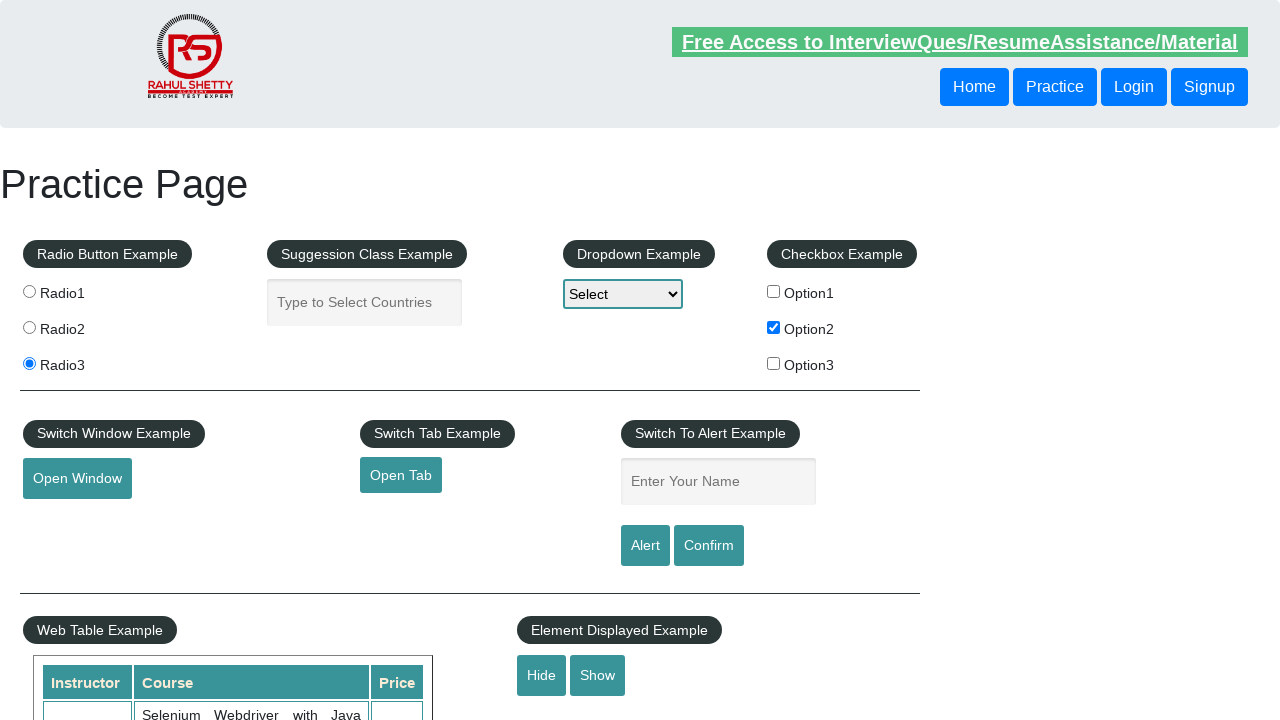

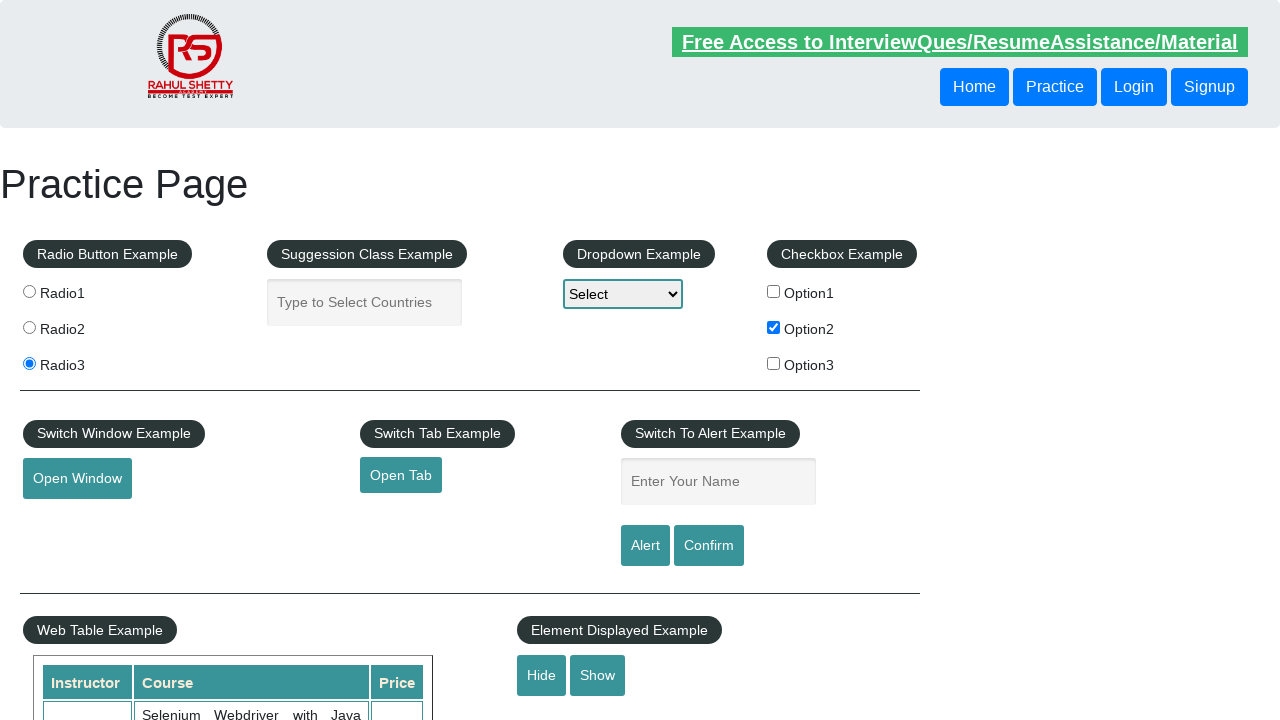